Solves a mathematical challenge by extracting a value from an image attribute, calculating the result, and submitting the form with checkbox and radio button selections

Starting URL: http://suninjuly.github.io/get_attribute.html

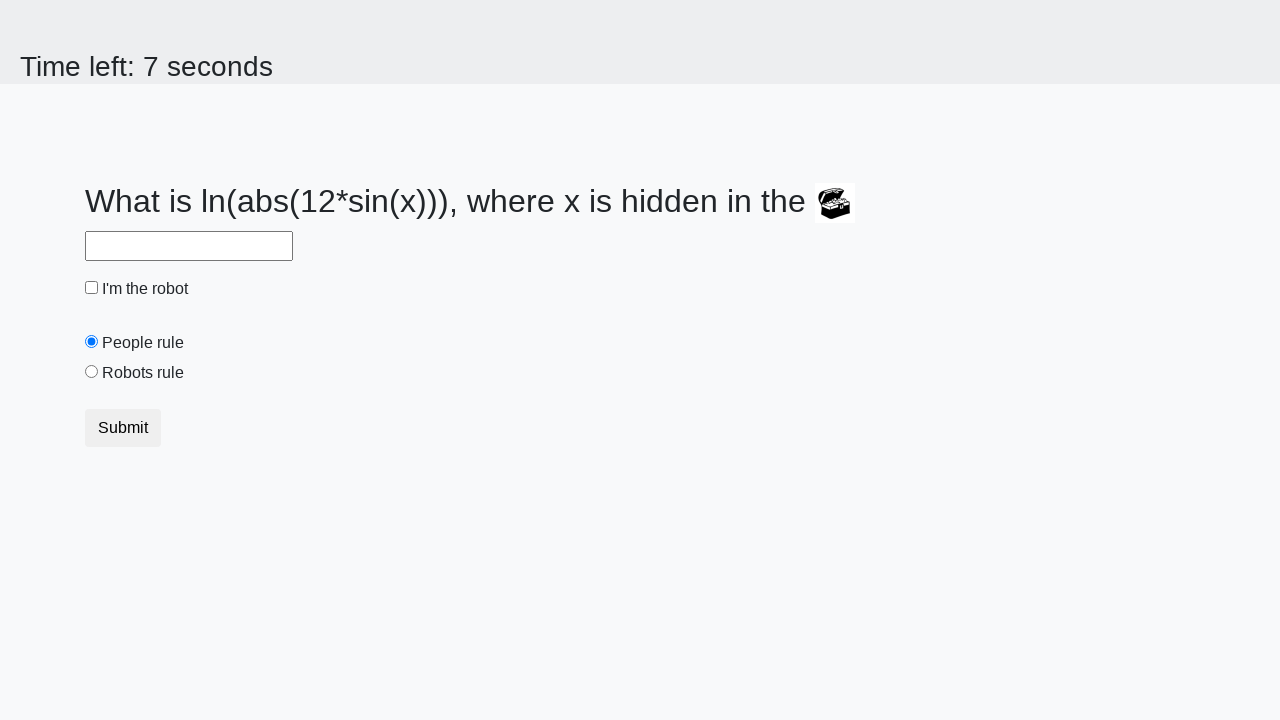

Located treasure image element
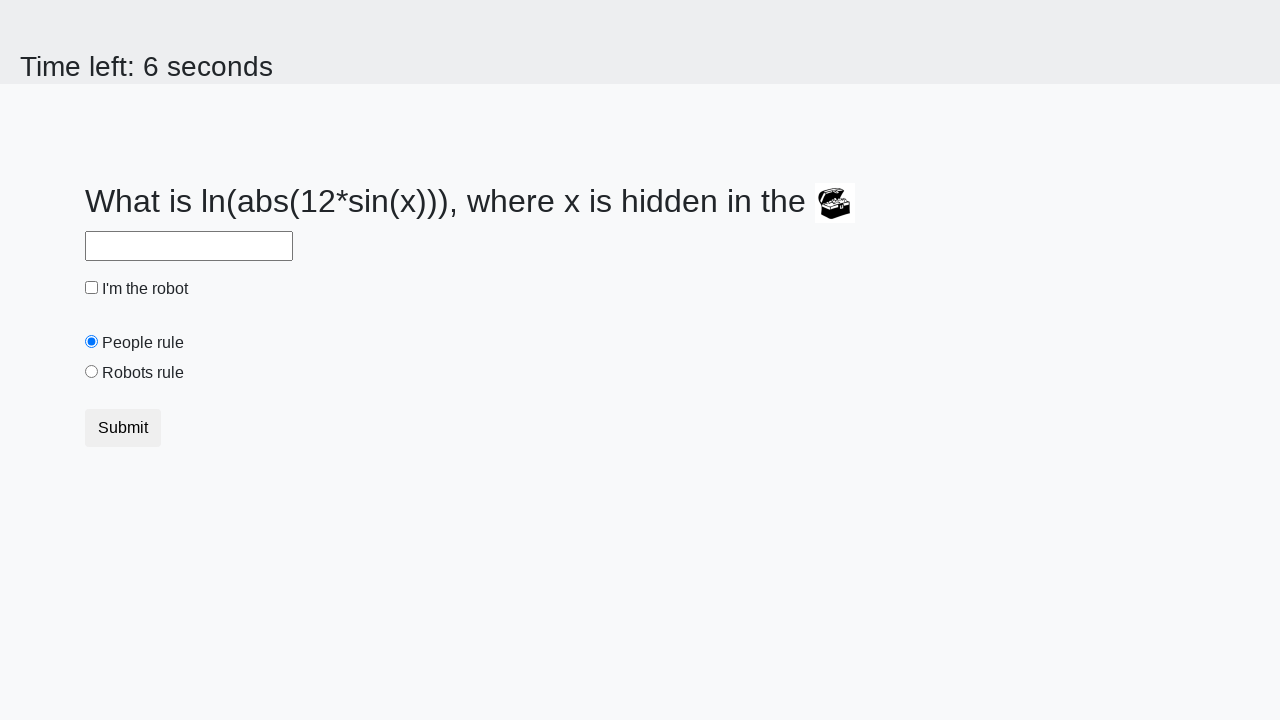

Extracted valuex attribute from image: 652
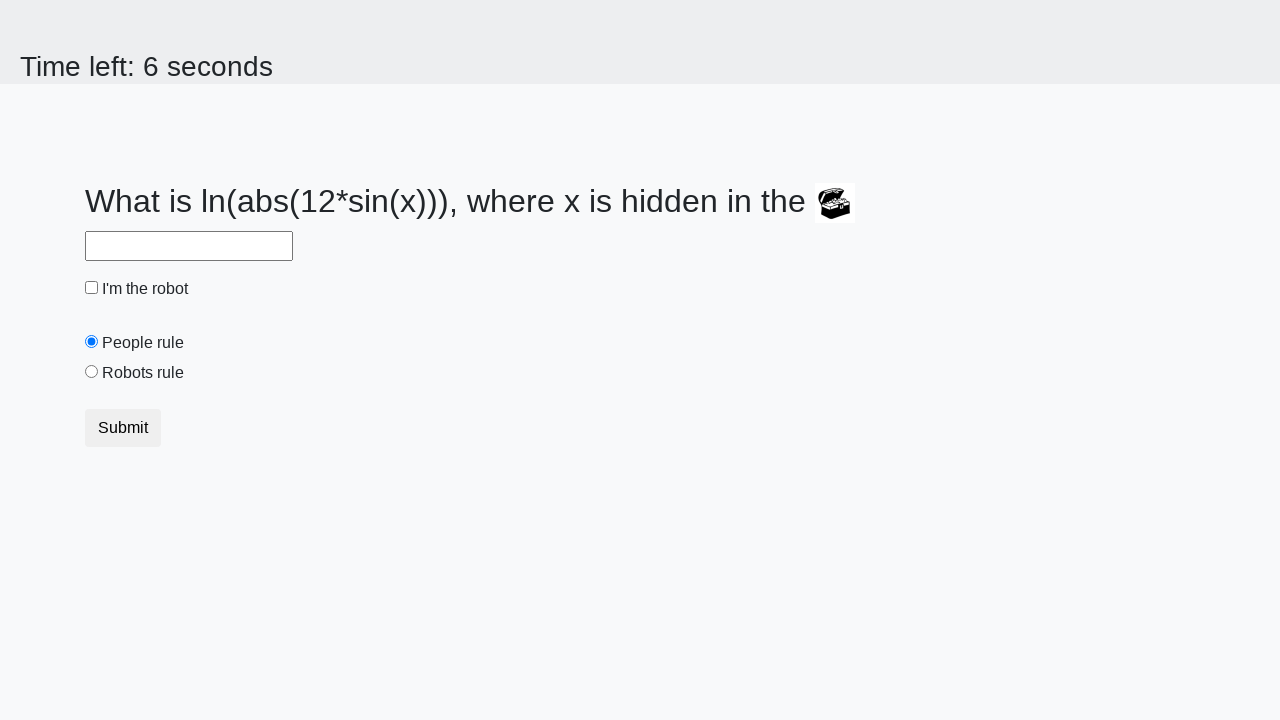

Calculated mathematical result: 2.4777465383242596
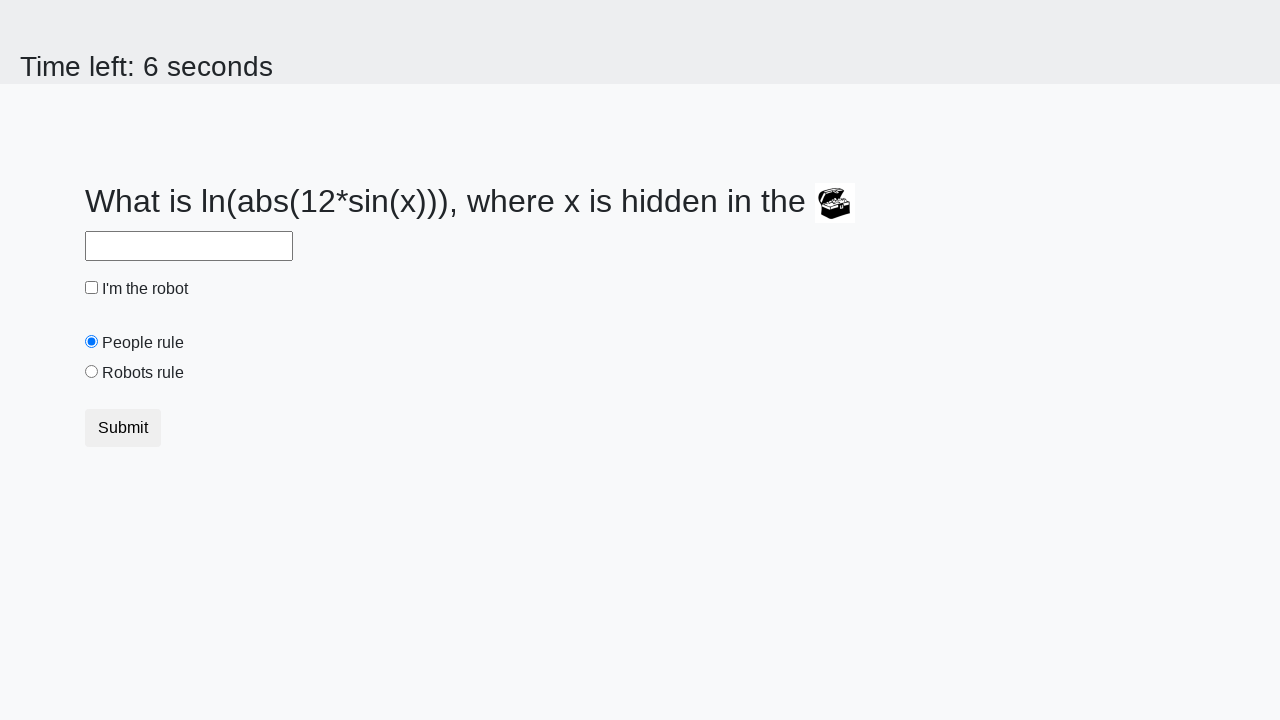

Filled answer field with calculated value: 2.4777465383242596 on #answer
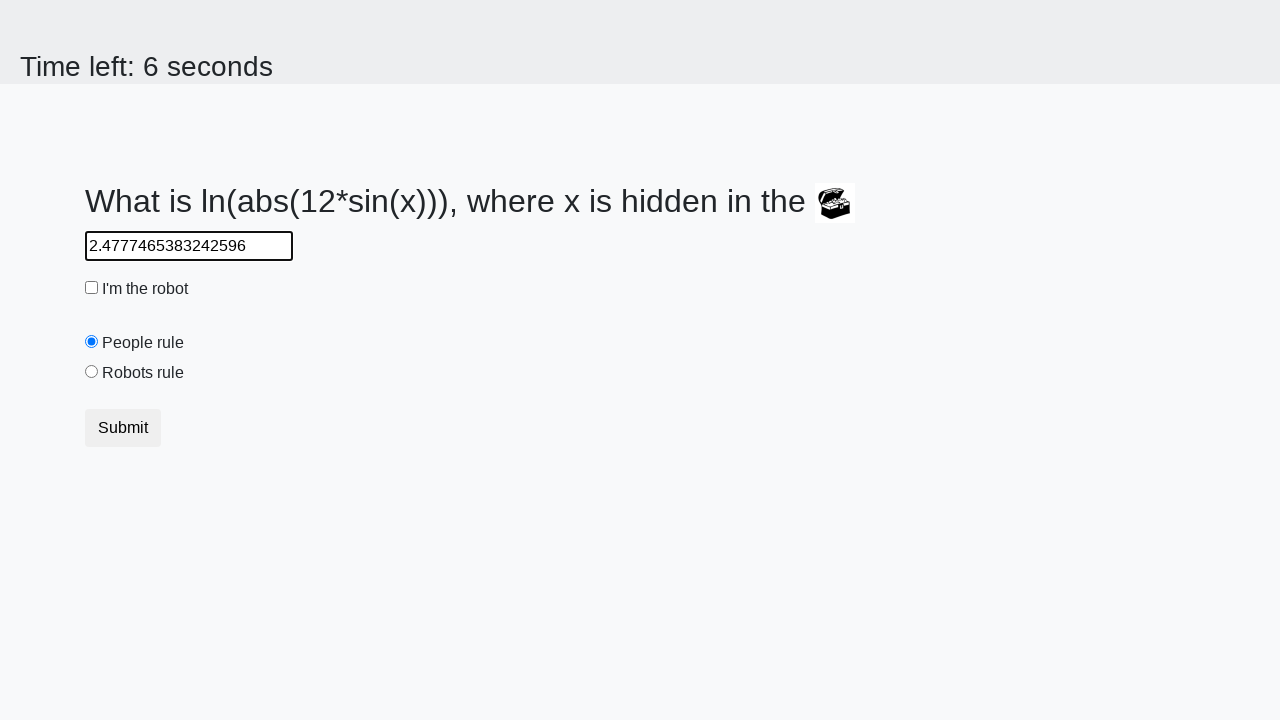

Checked the robot checkbox at (92, 288) on #robotCheckbox
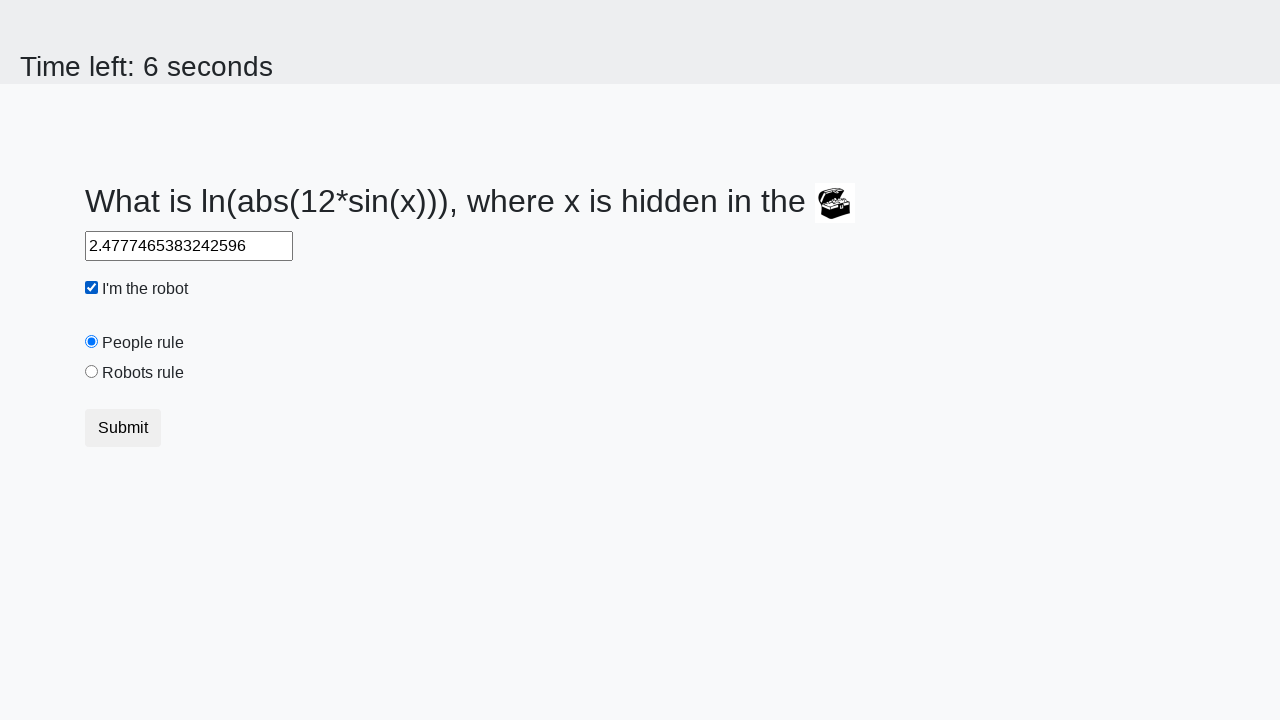

Selected the robots rule radio button at (92, 372) on #robotsRule
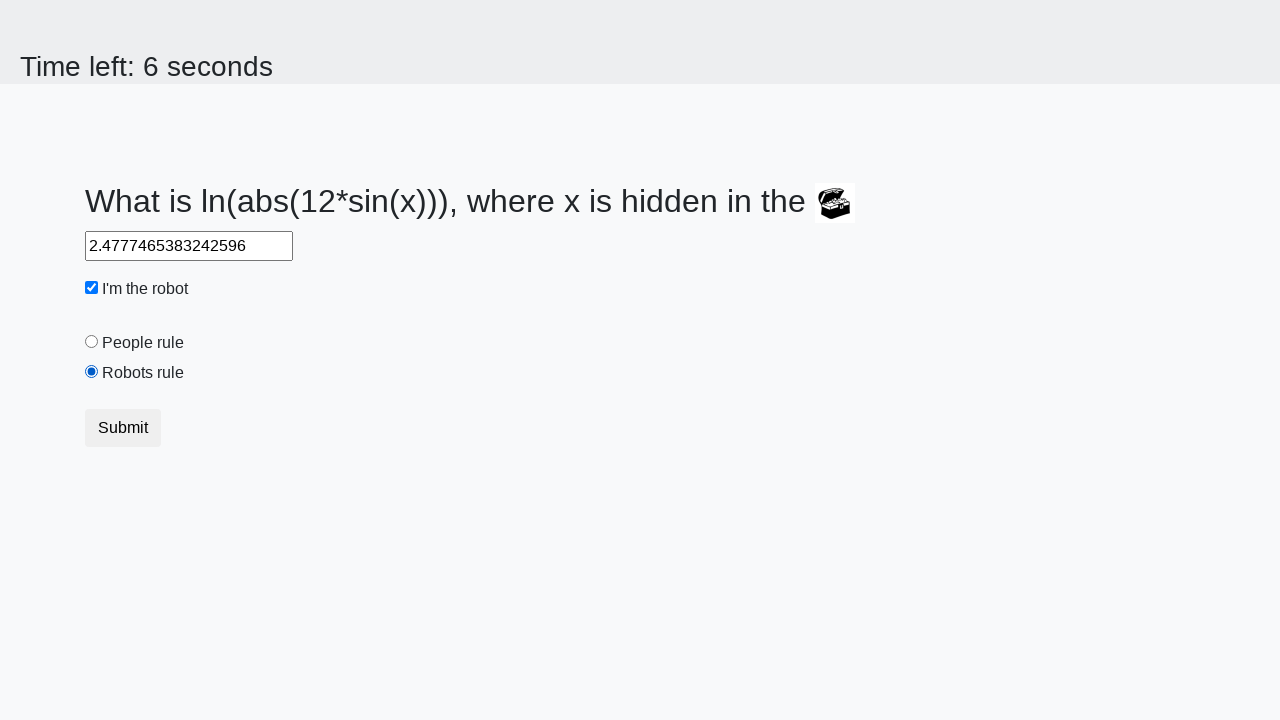

Clicked submit button to submit the form at (123, 428) on .btn
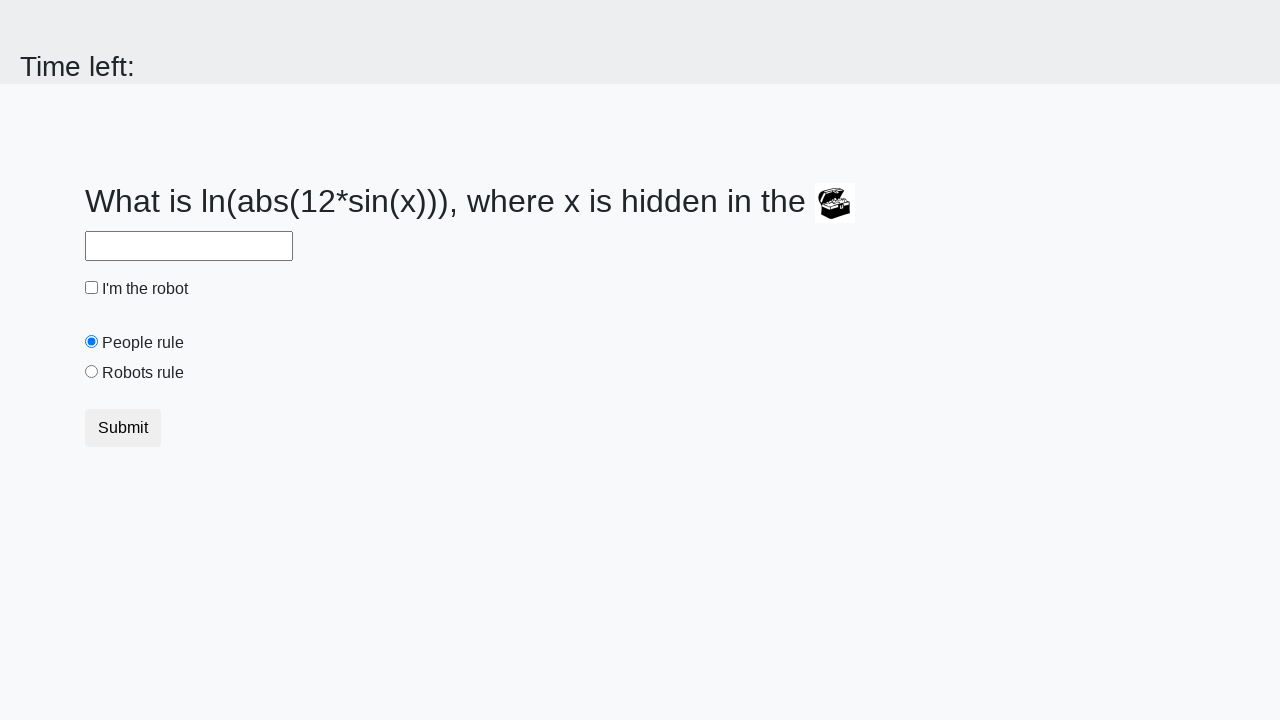

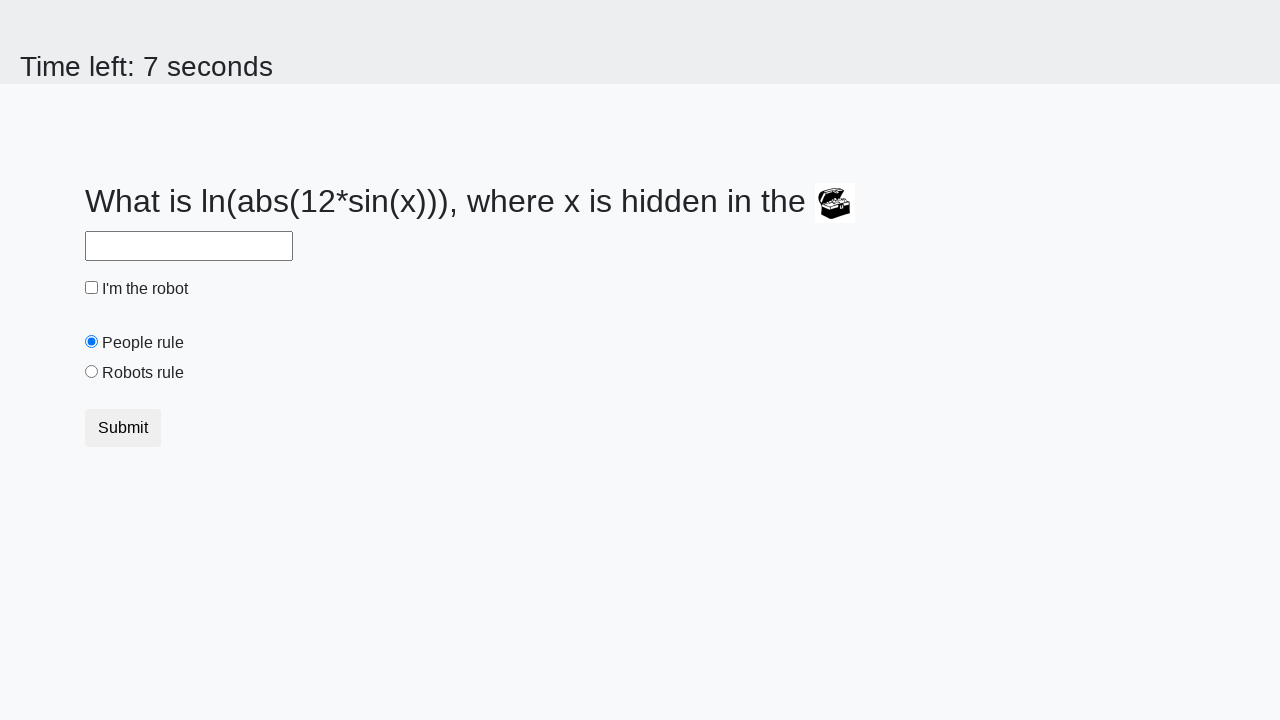